Navigates to Fabindia website, hovers over women's menu, clicks on kurtas category, and uses the sort filter to sort products by price ascending

Starting URL: https://www.fabindia.com/

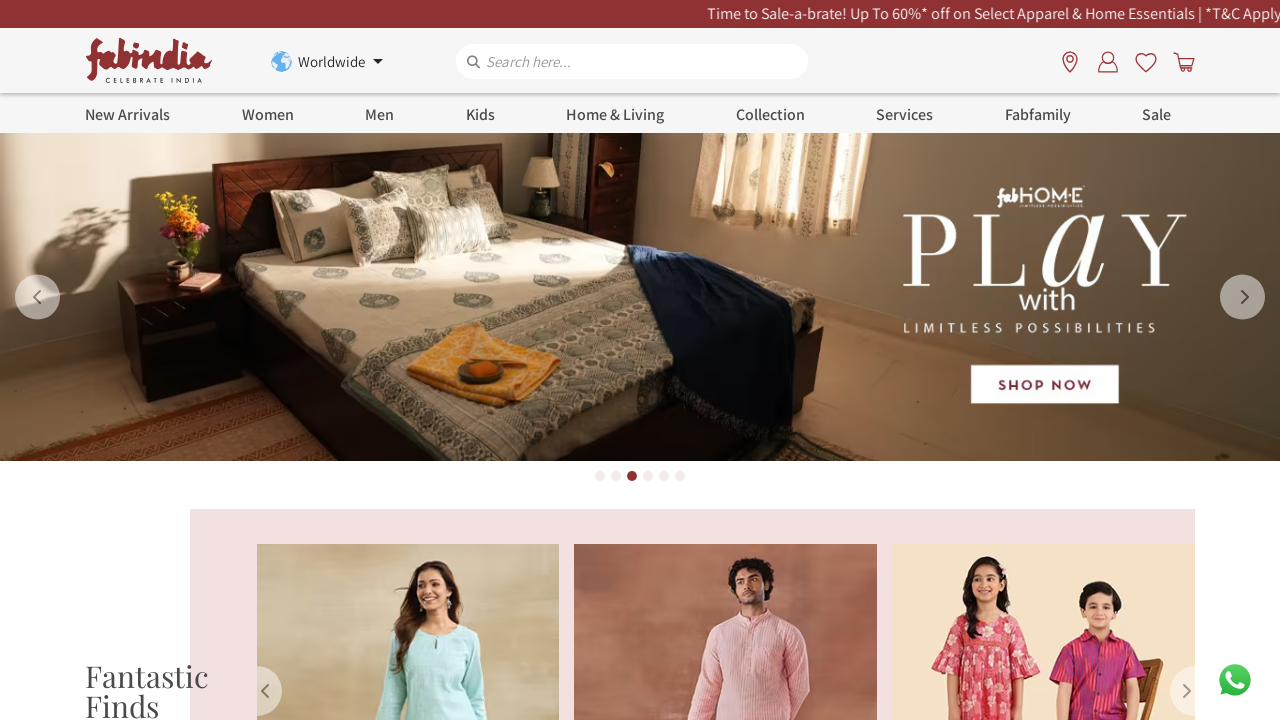

Navigated to Fabindia website
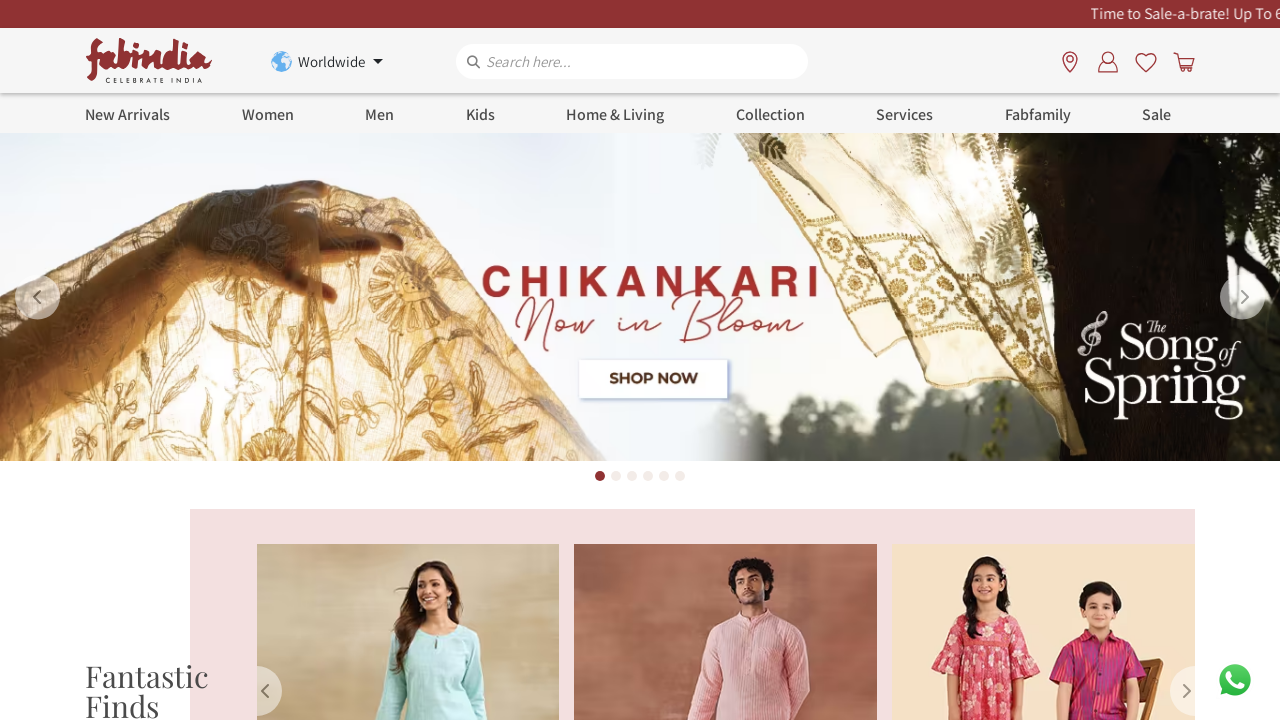

Hovered over women's menu at (268, 114) on [href='/women']
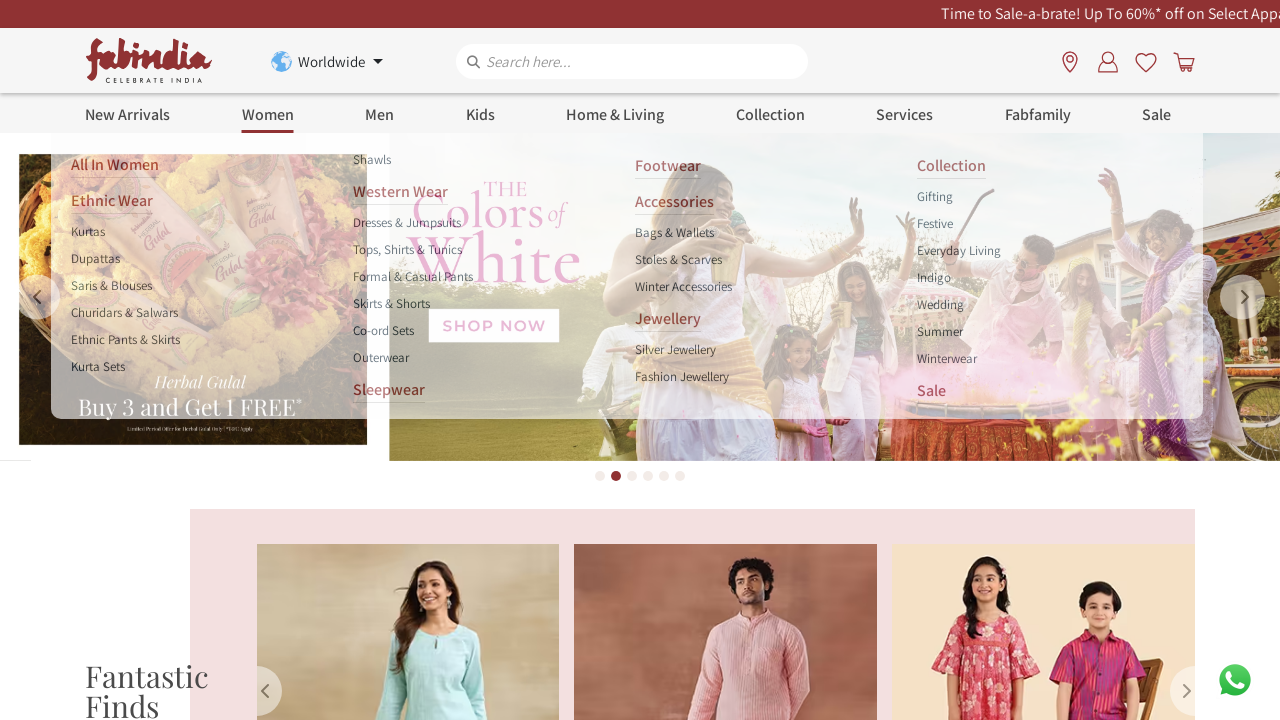

Clicked on women's kurtas category at (179, 231) on [href='/clothing/women-kurtas']
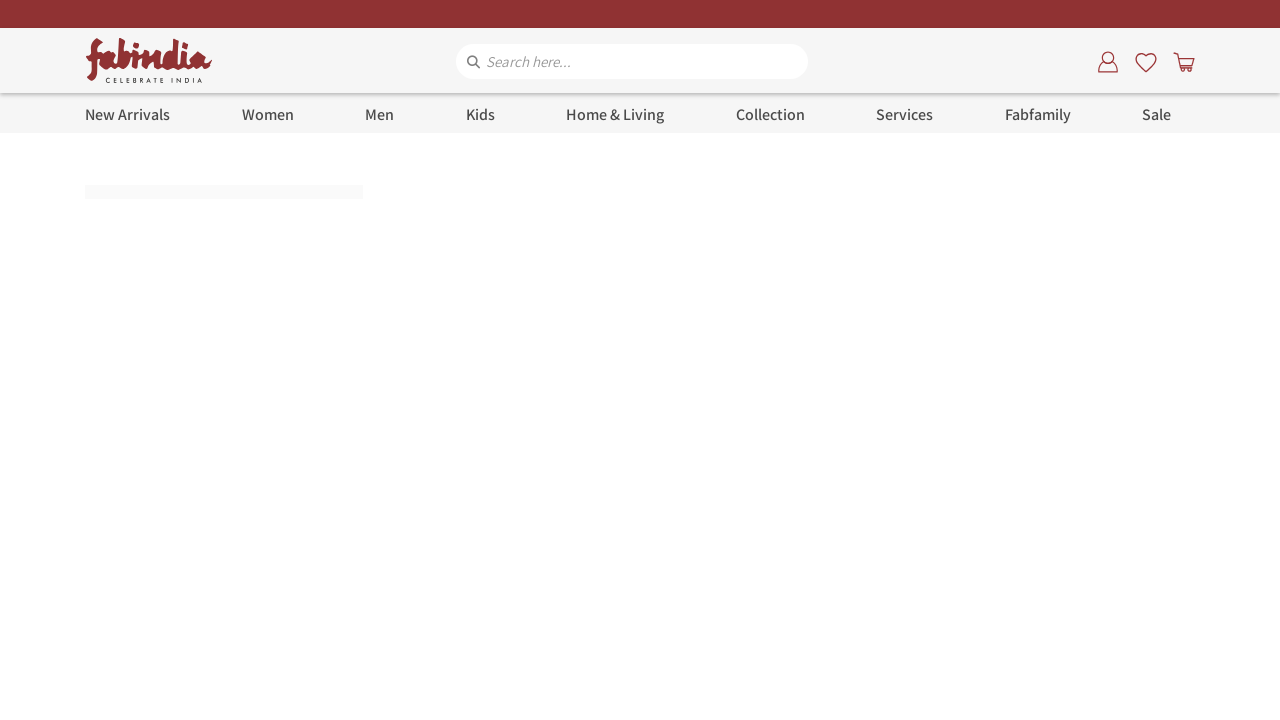

Products loaded successfully
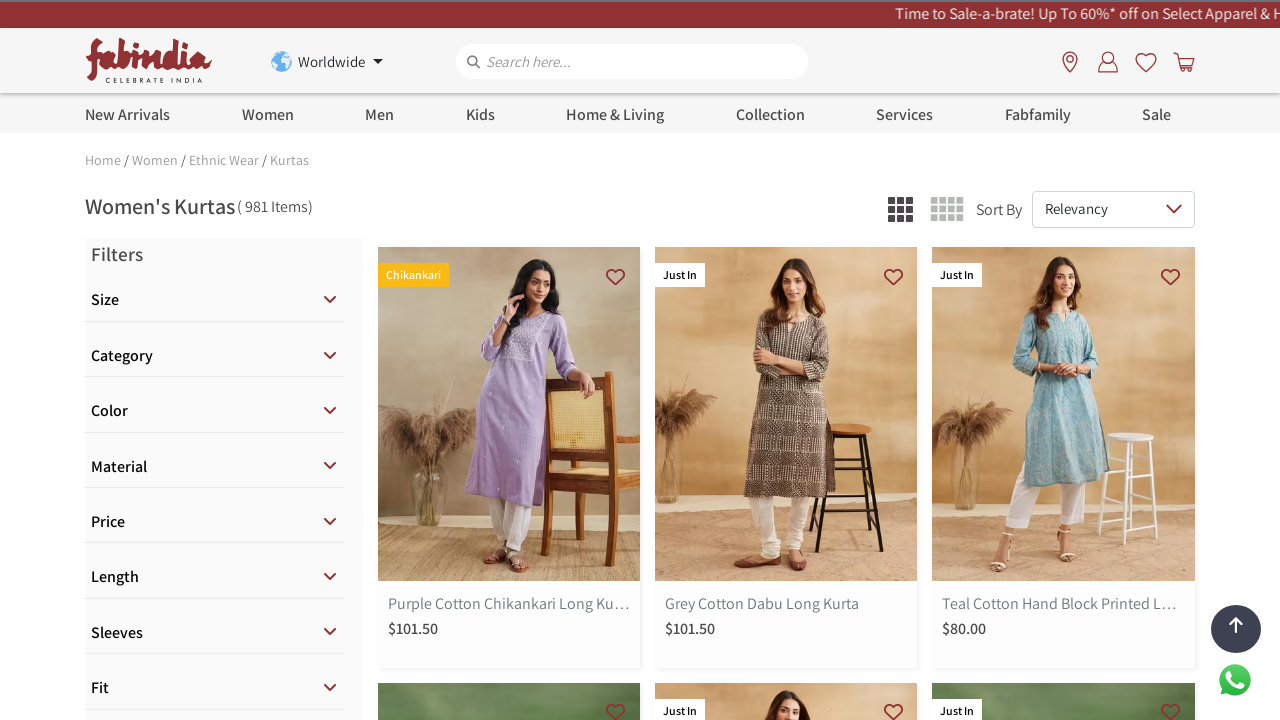

Sorted products by price ascending on [id="select-filter"]
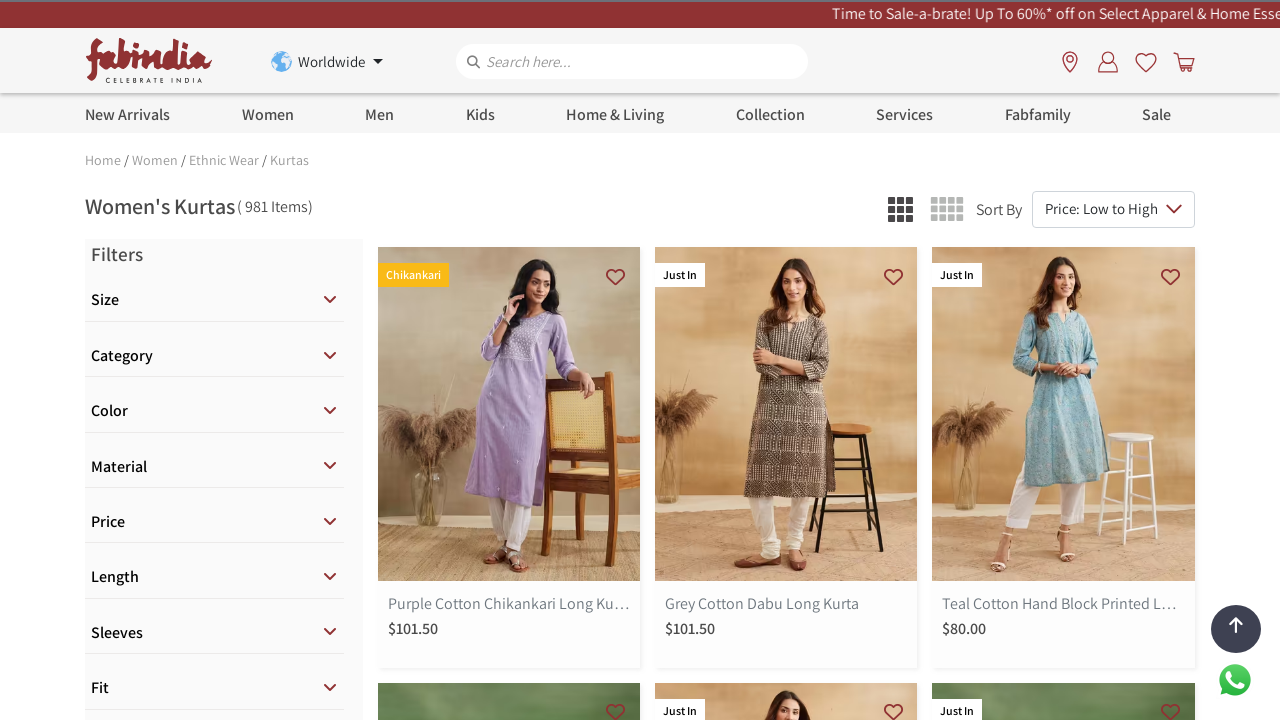

Sorted results loaded successfully
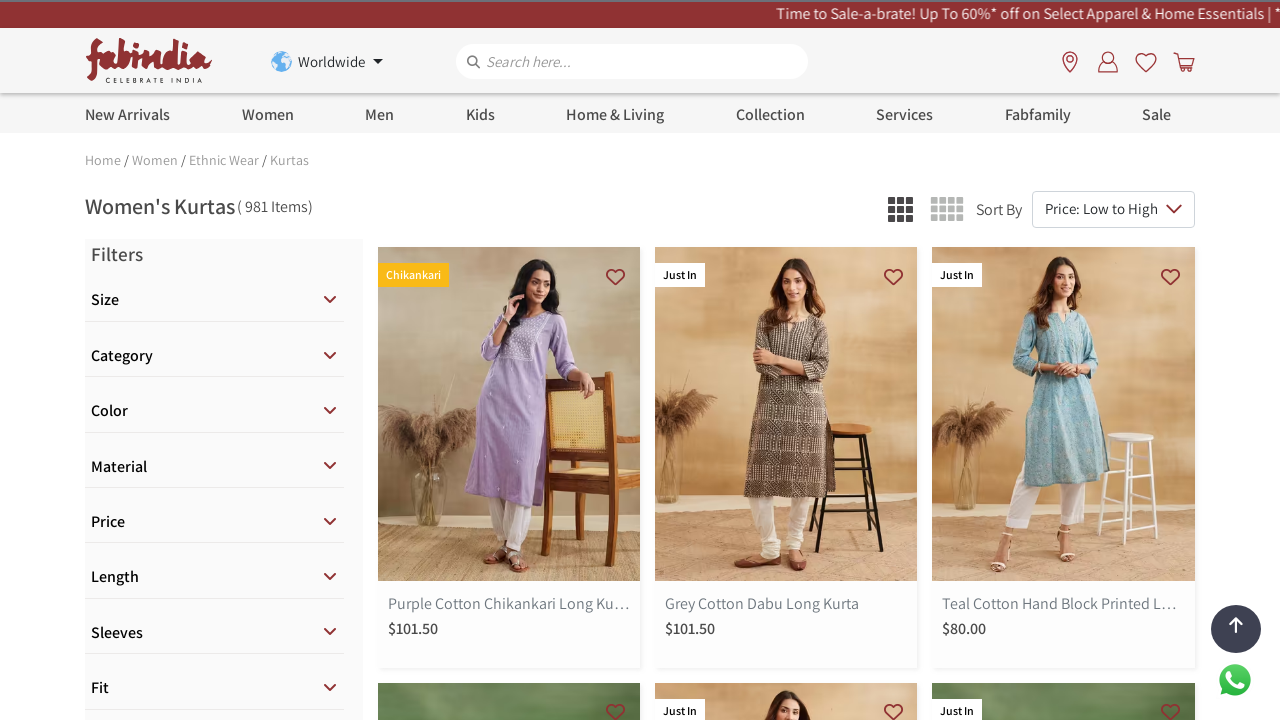

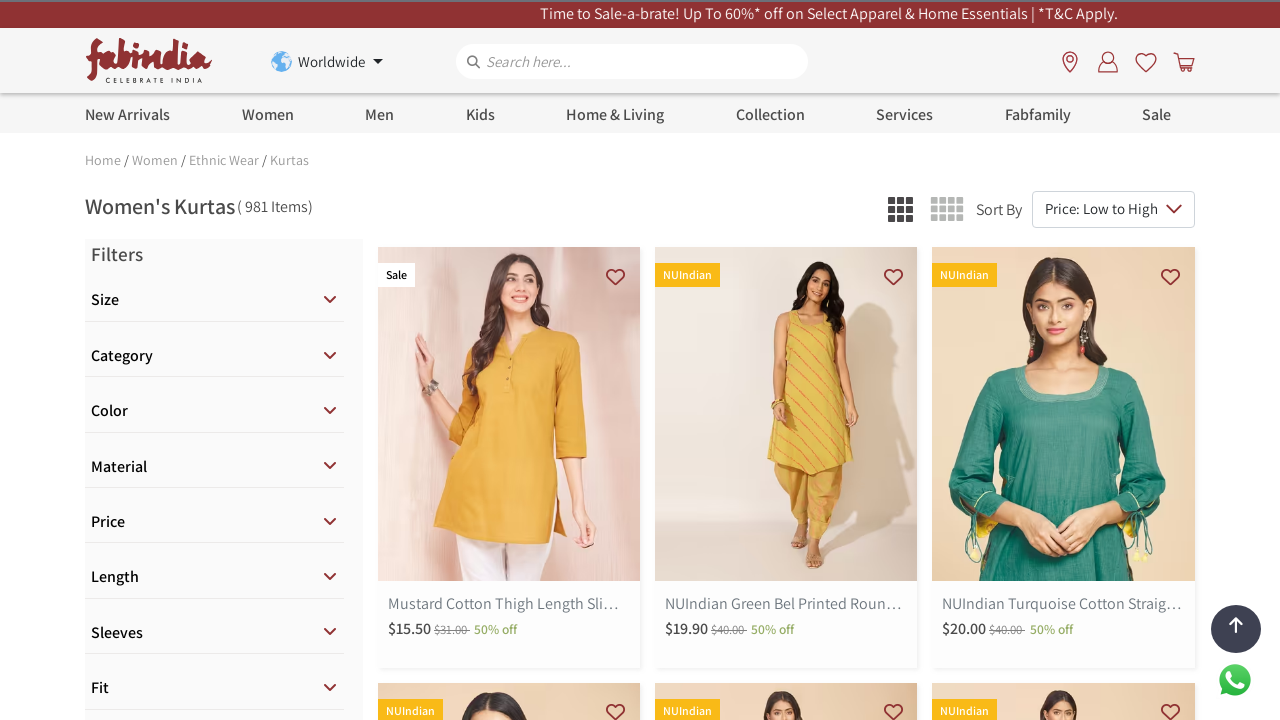